Navigates to YouTube homepage and verifies the page loads by checking the page title

Starting URL: https://www.youtube.com/

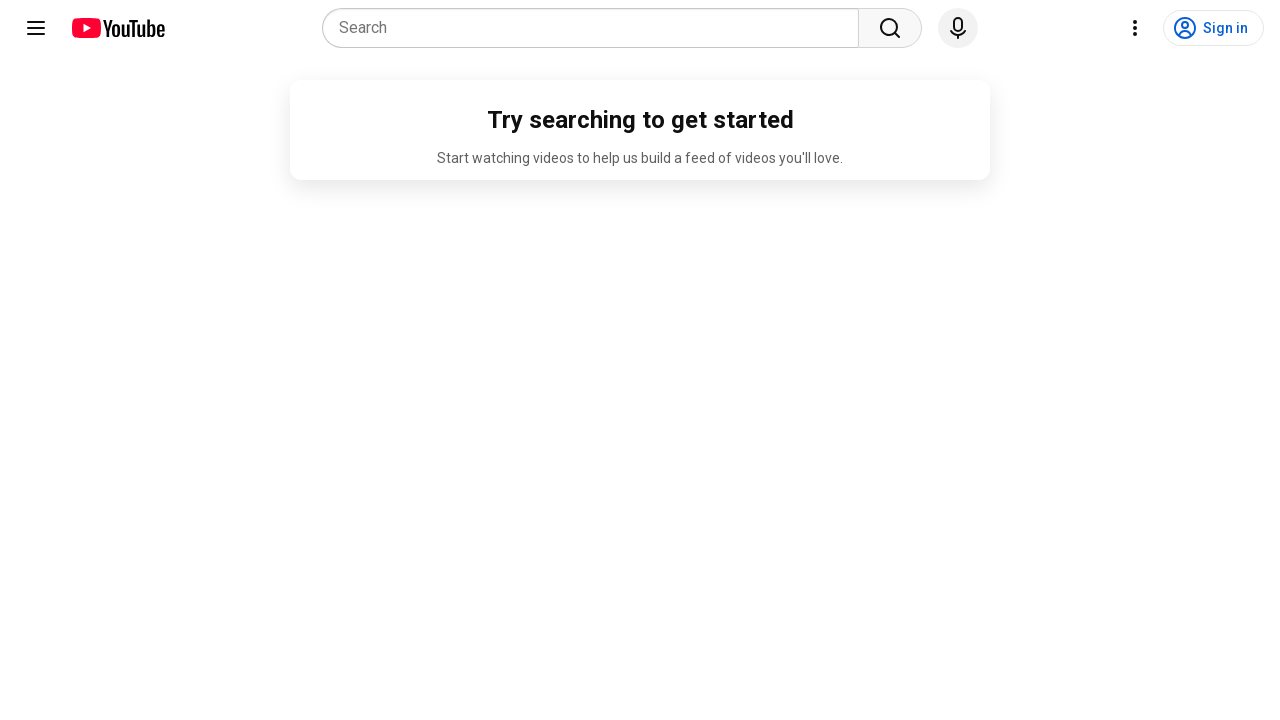

Navigated to YouTube homepage
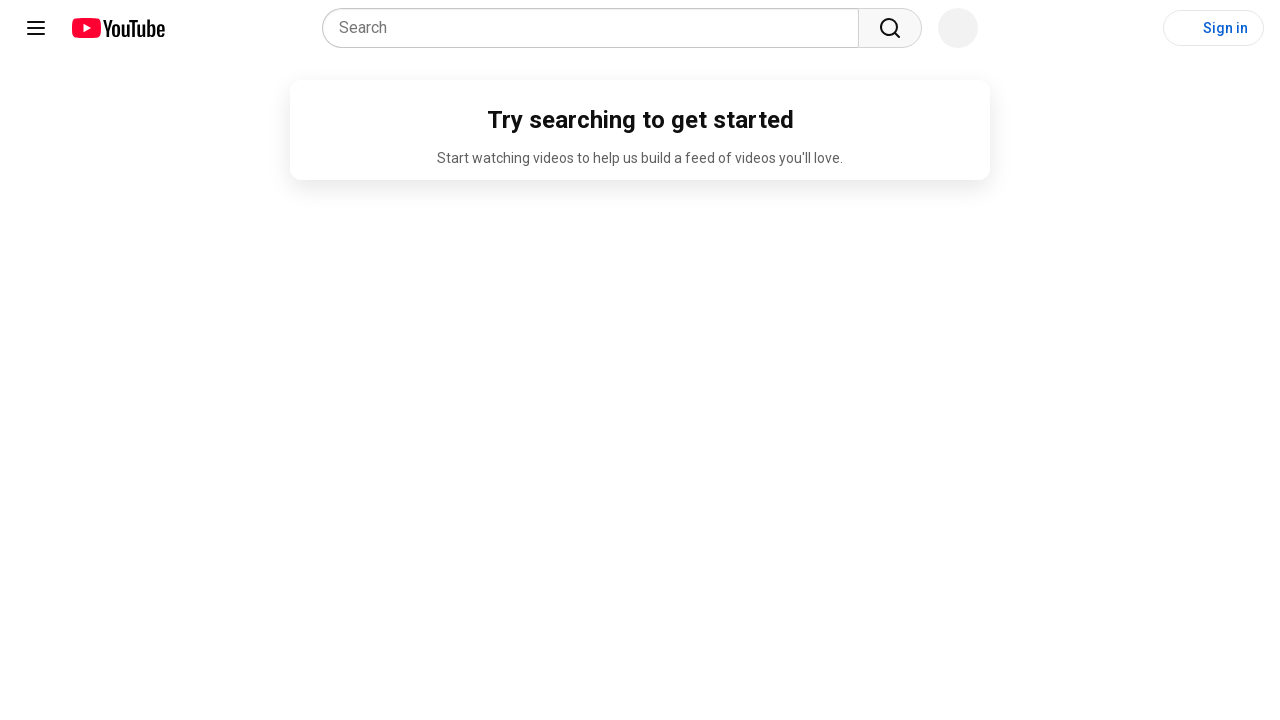

Page DOM content loaded
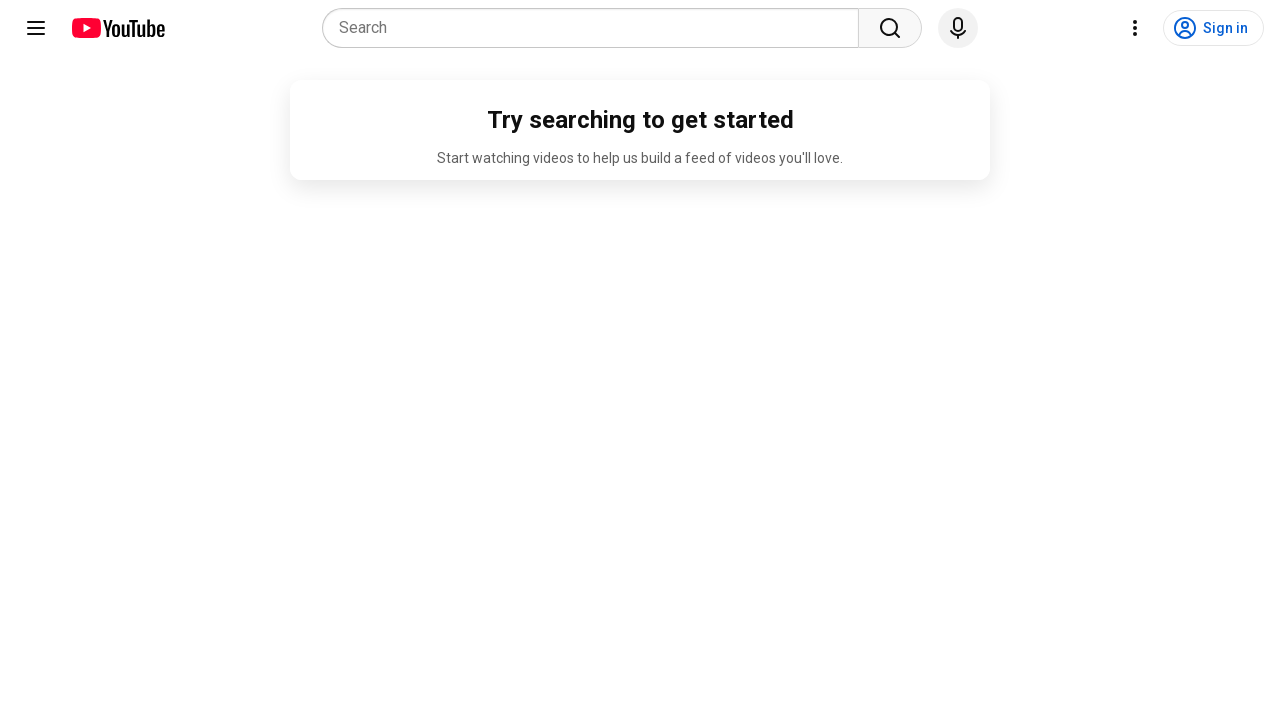

Retrieved page title: 'YouTube'
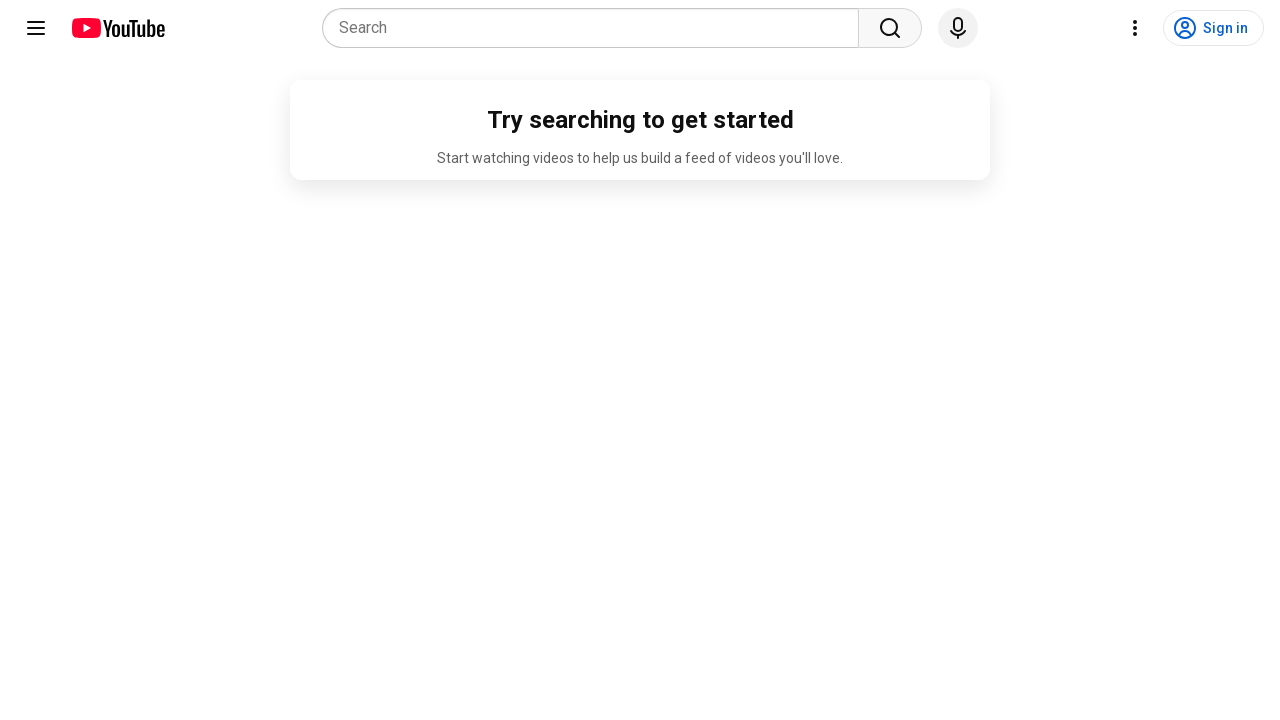

Verified page title is not empty
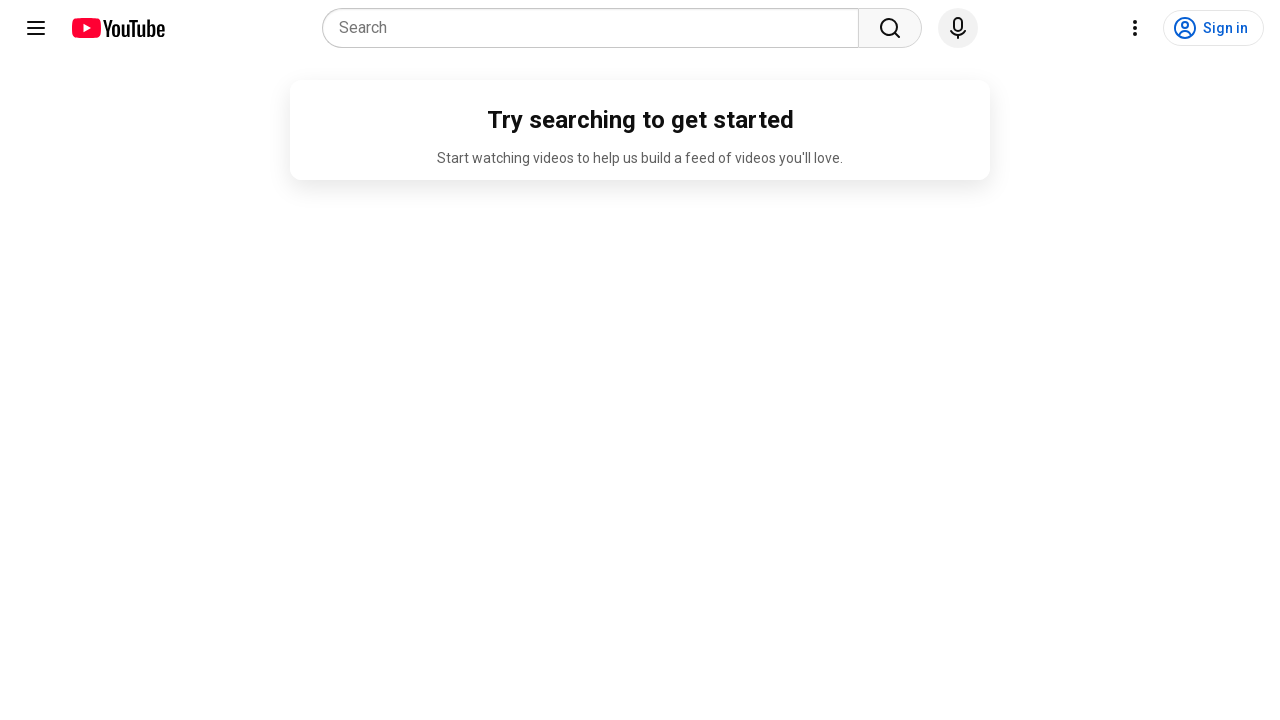

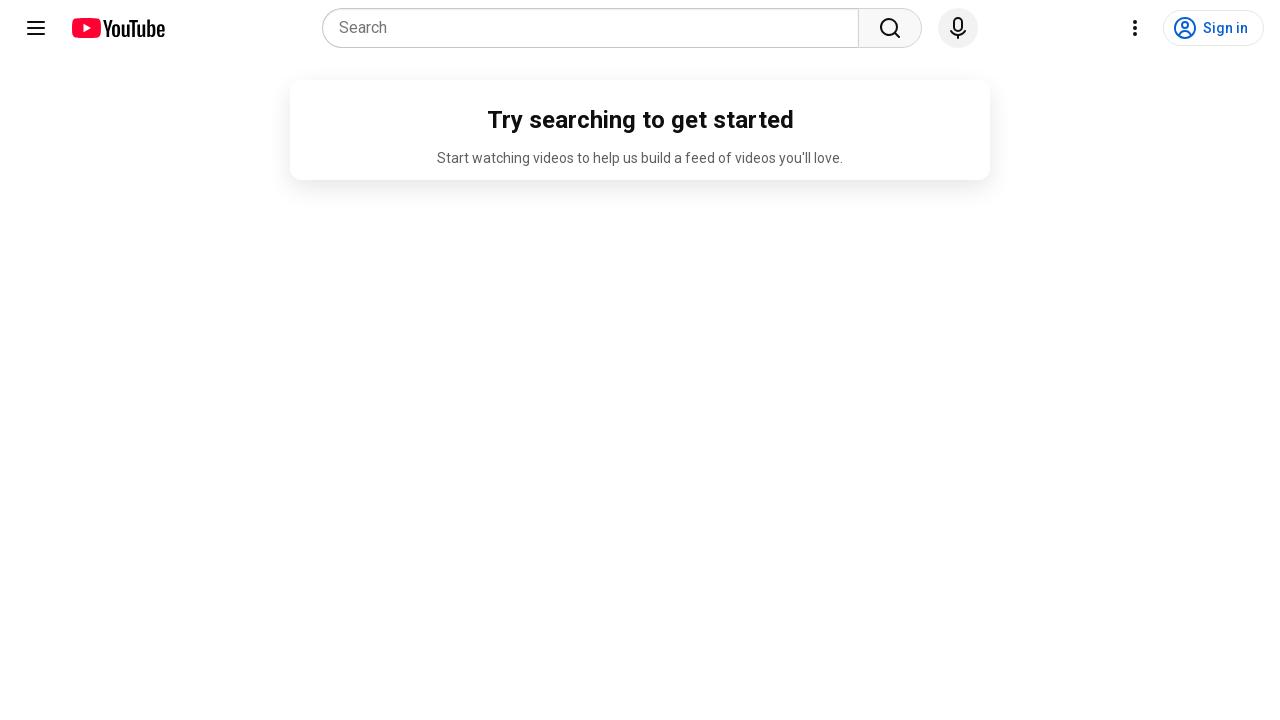